Tests the Mount Sinai homepage by verifying the page title matches the expected value, with skip logic if title matches

Starting URL: https://www.mountsinai.org/

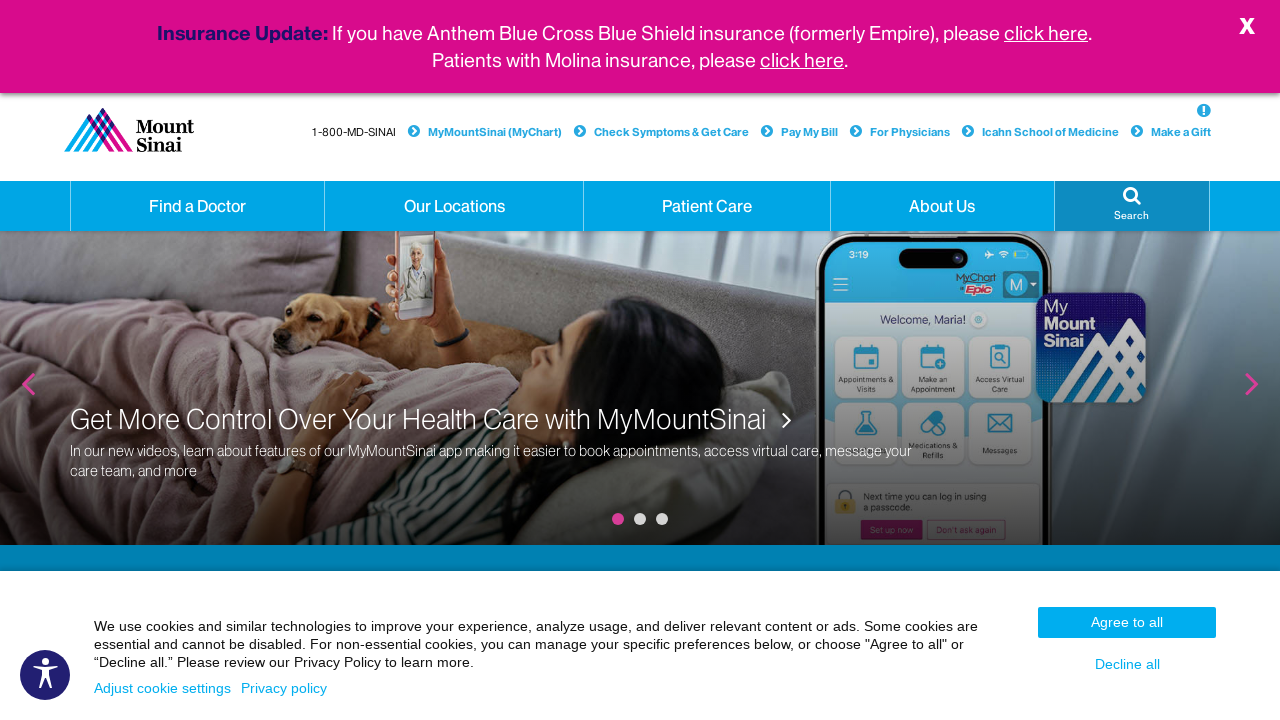

Waited for page to load (domcontentloaded state)
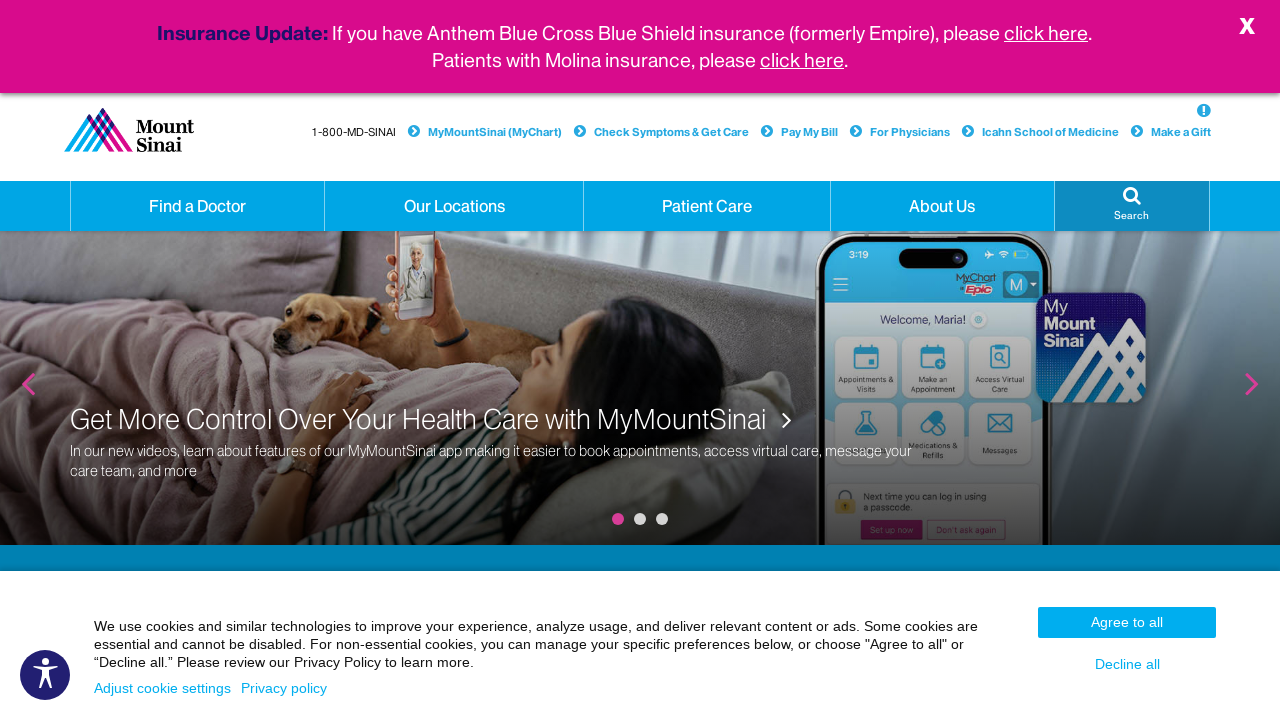

Retrieved page title: 'Mount Sinai Health System - New York City | Mount Sinai - New York'
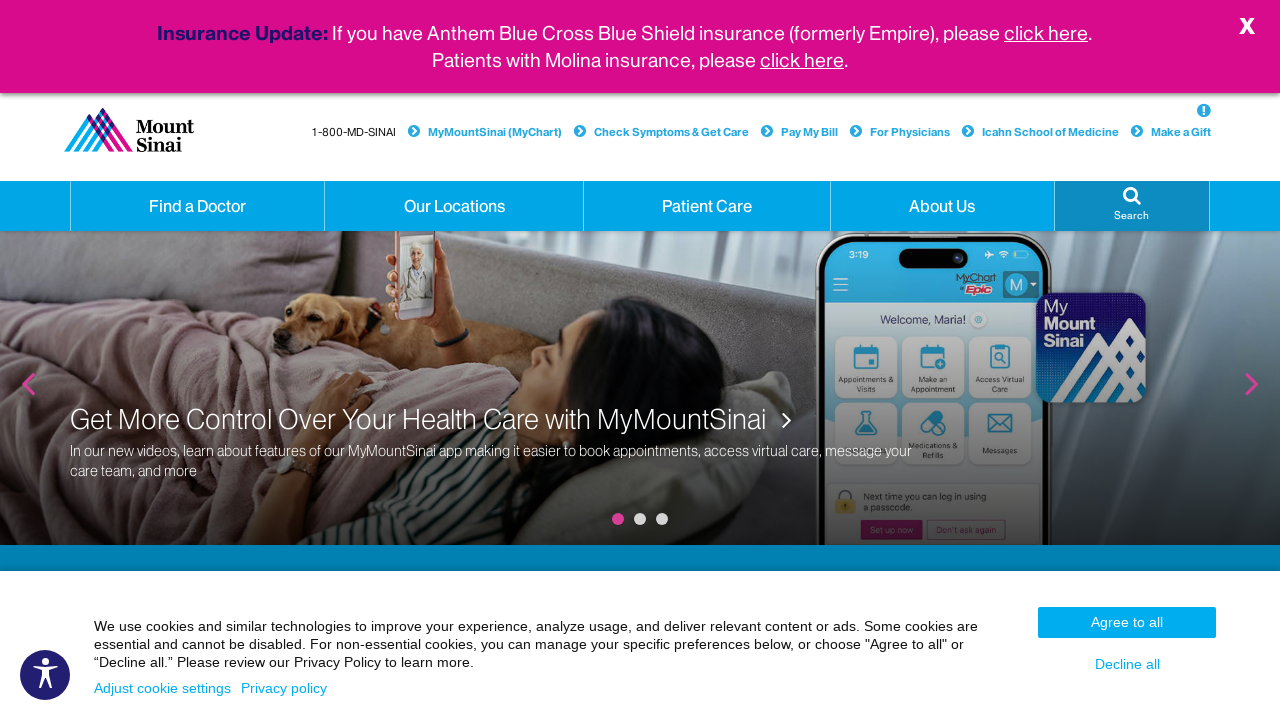

Set expected title for comparison
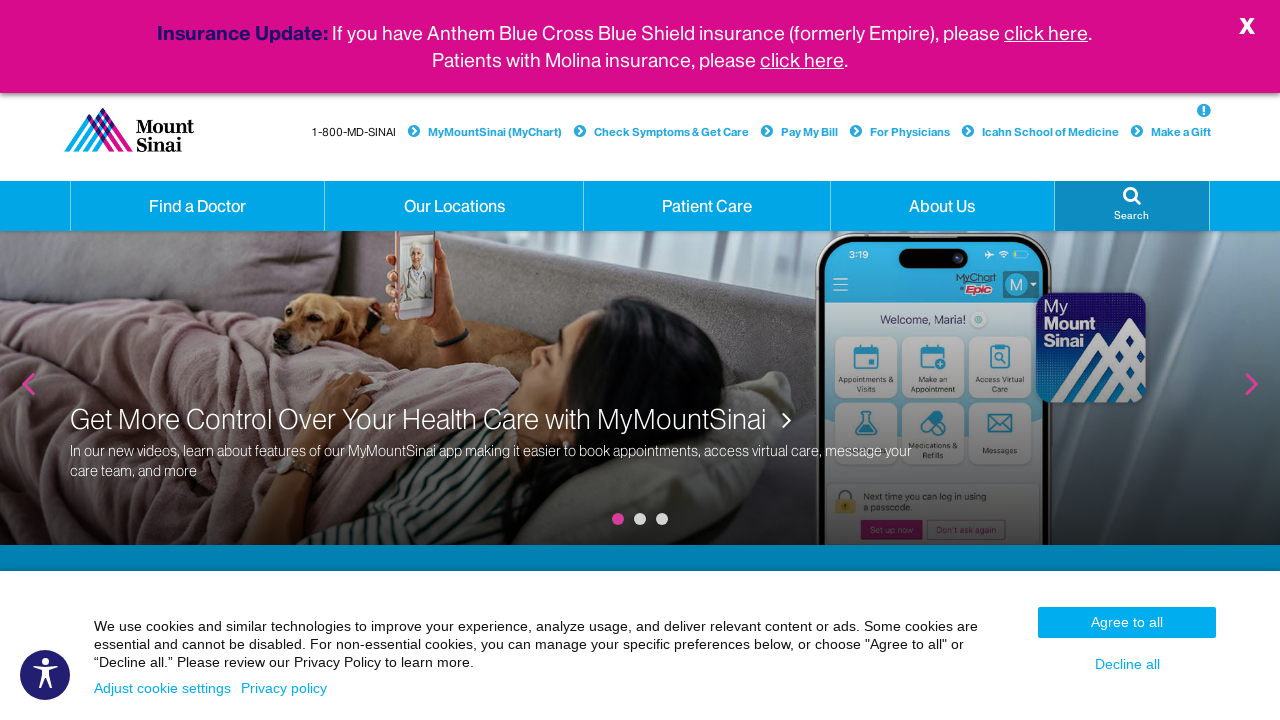

Verified page title matches expected value: True
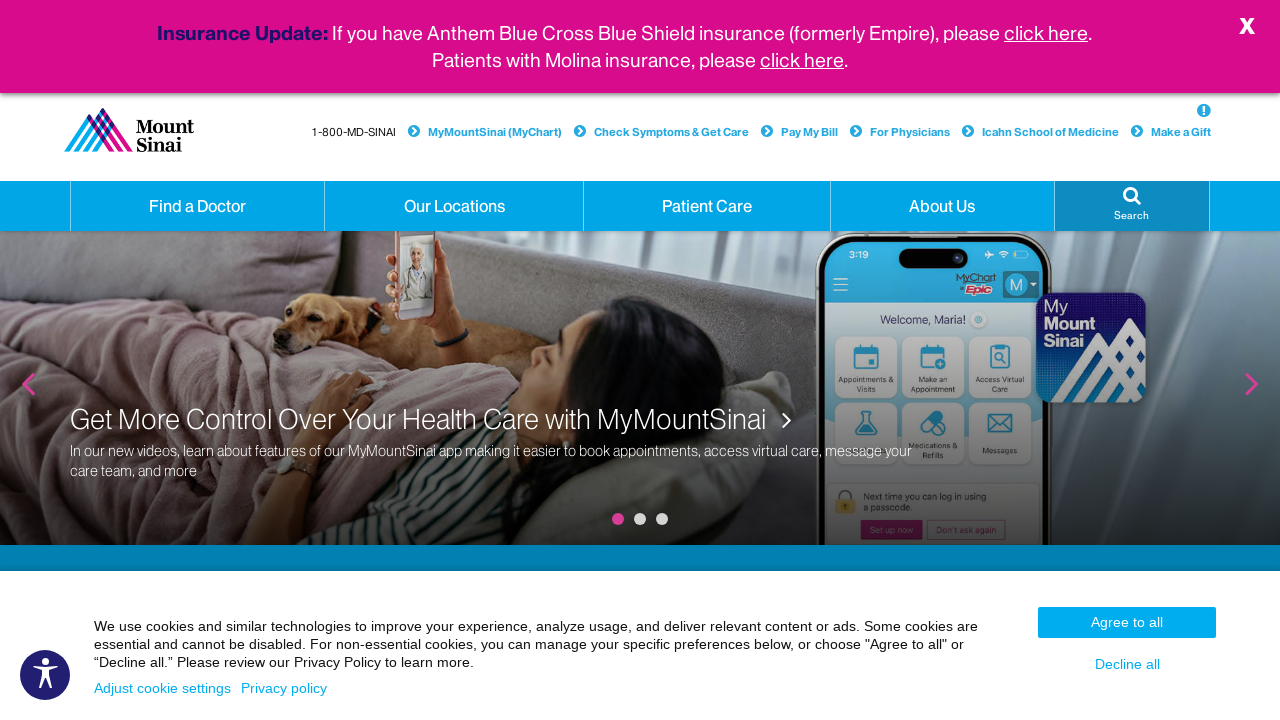

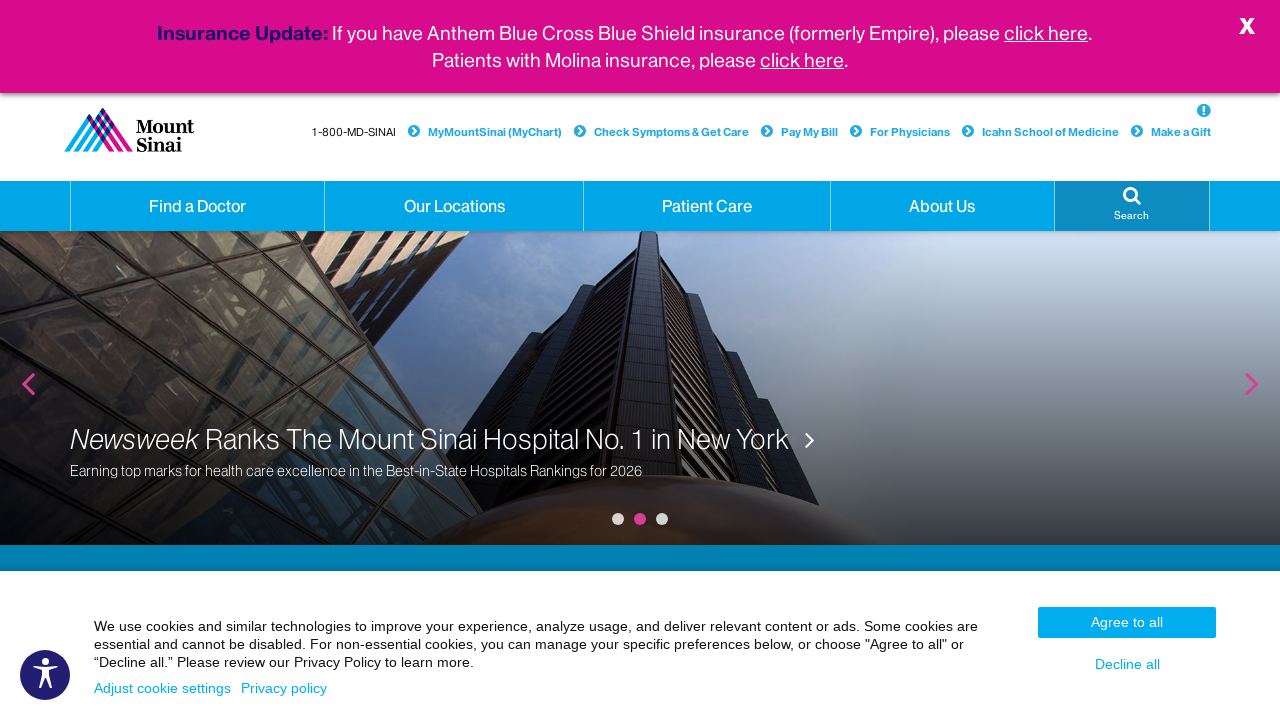